Tests the Python.org search functionality by entering "pycon" as a search query and verifying results are returned

Starting URL: http://www.python.org

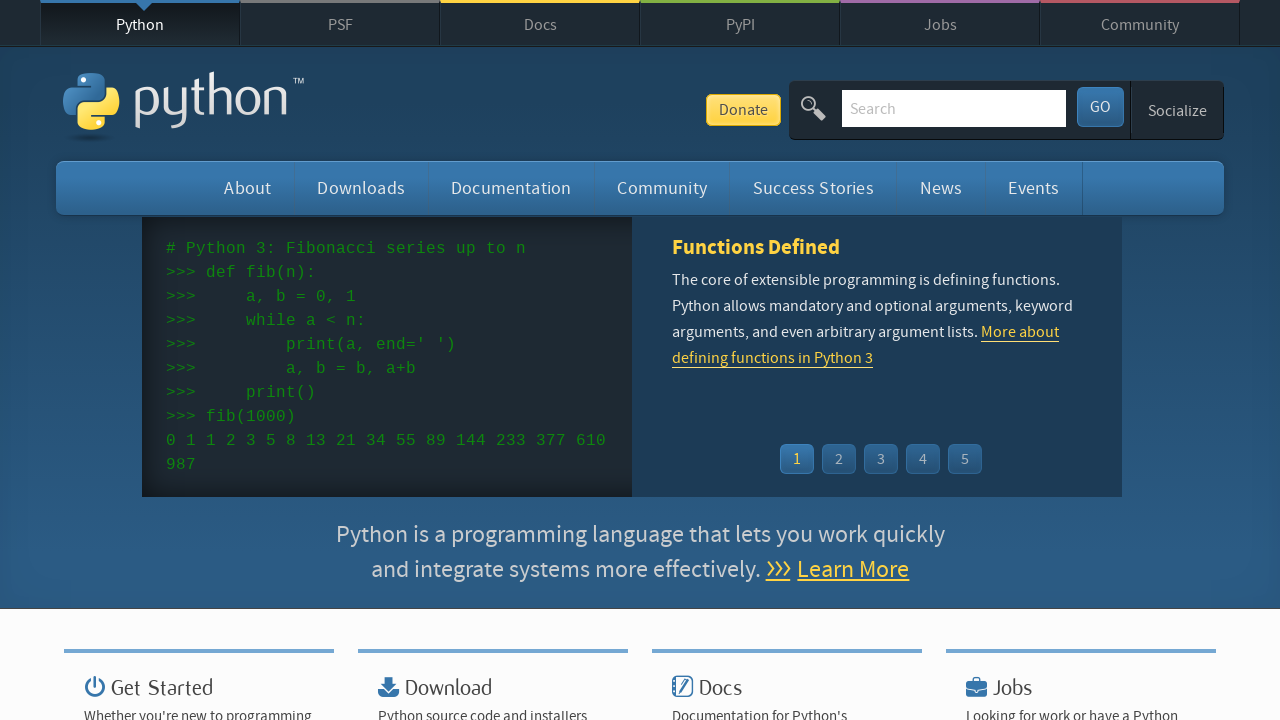

Verified page title contains 'Python'
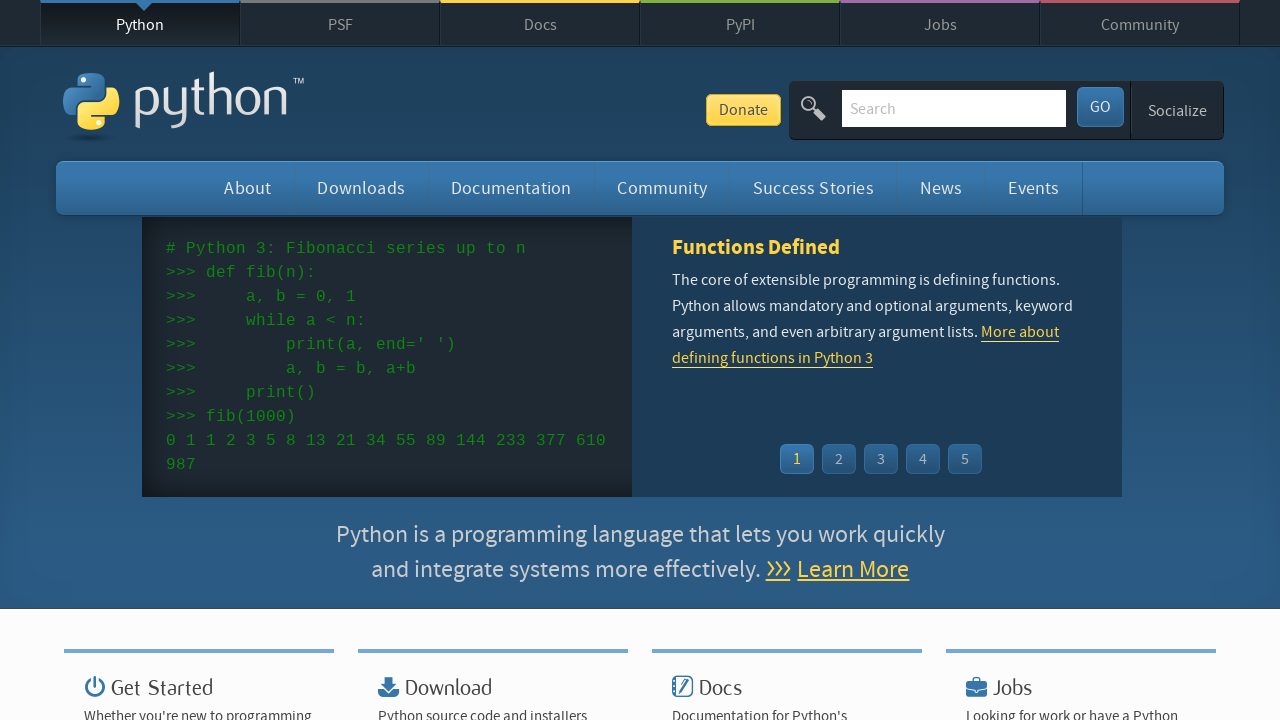

Filled search box with 'pycon' on input[name='q']
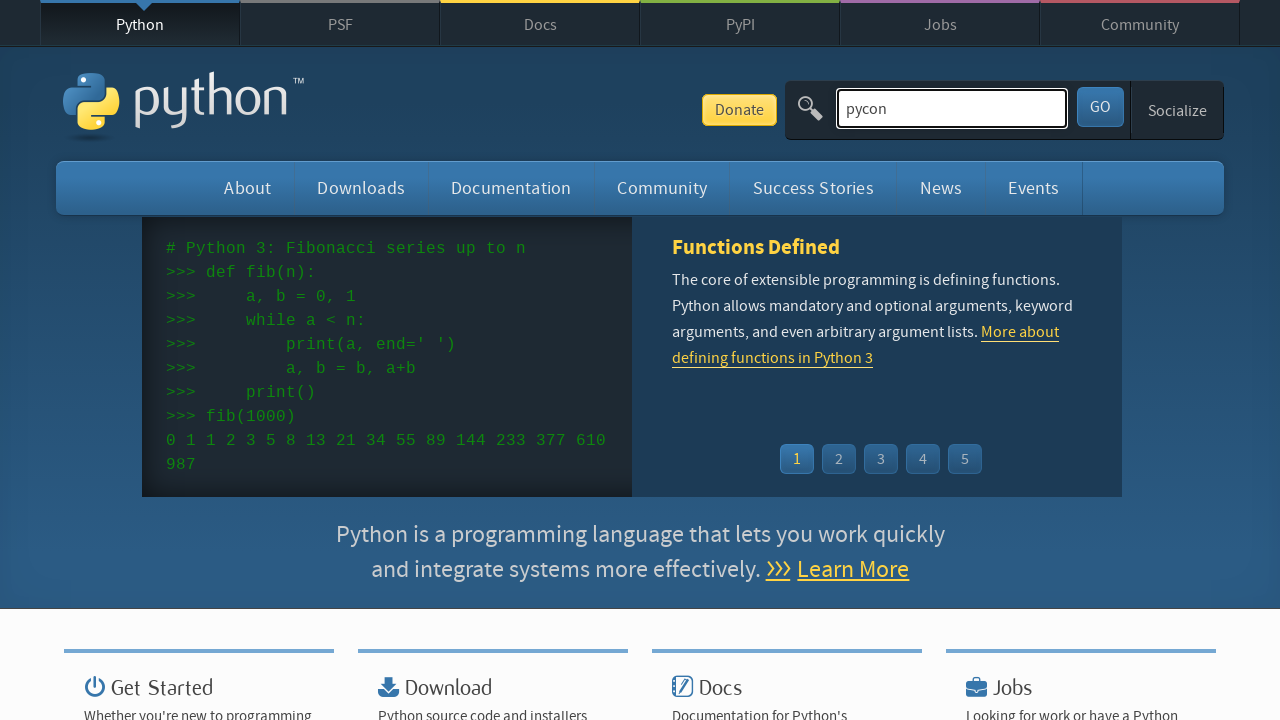

Pressed Enter to submit search query on input[name='q']
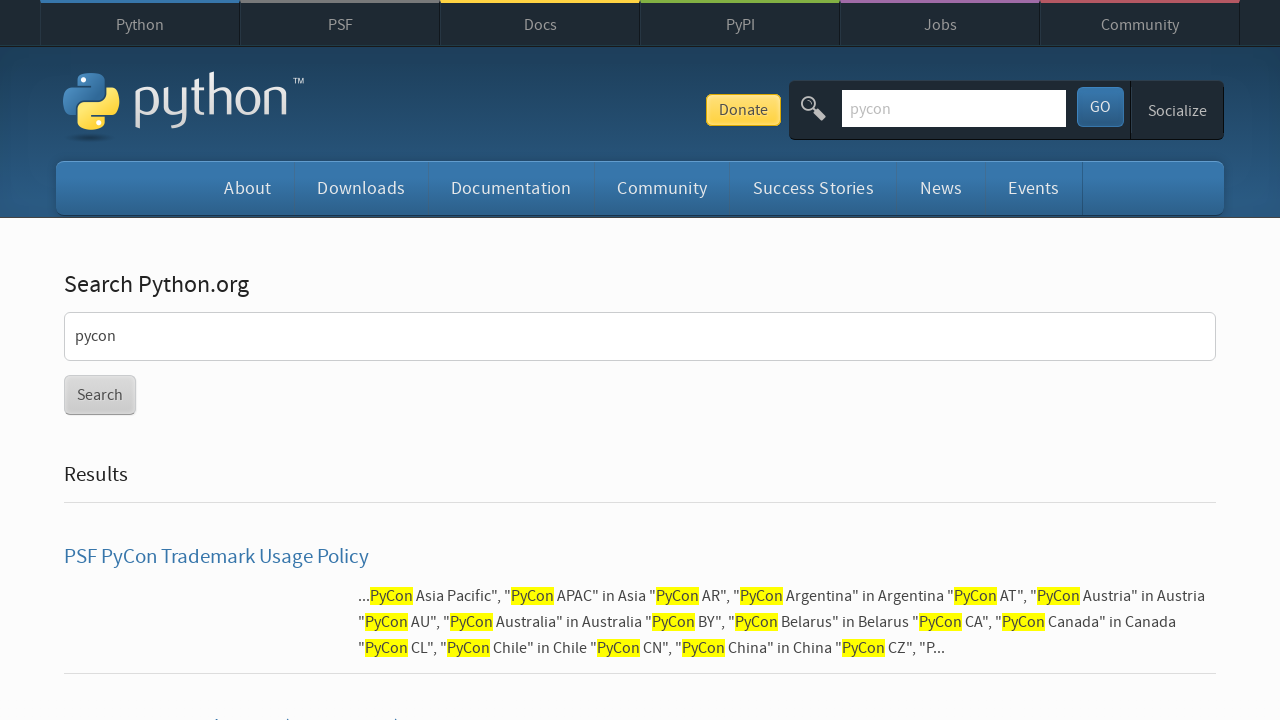

Waited for network idle after search submission
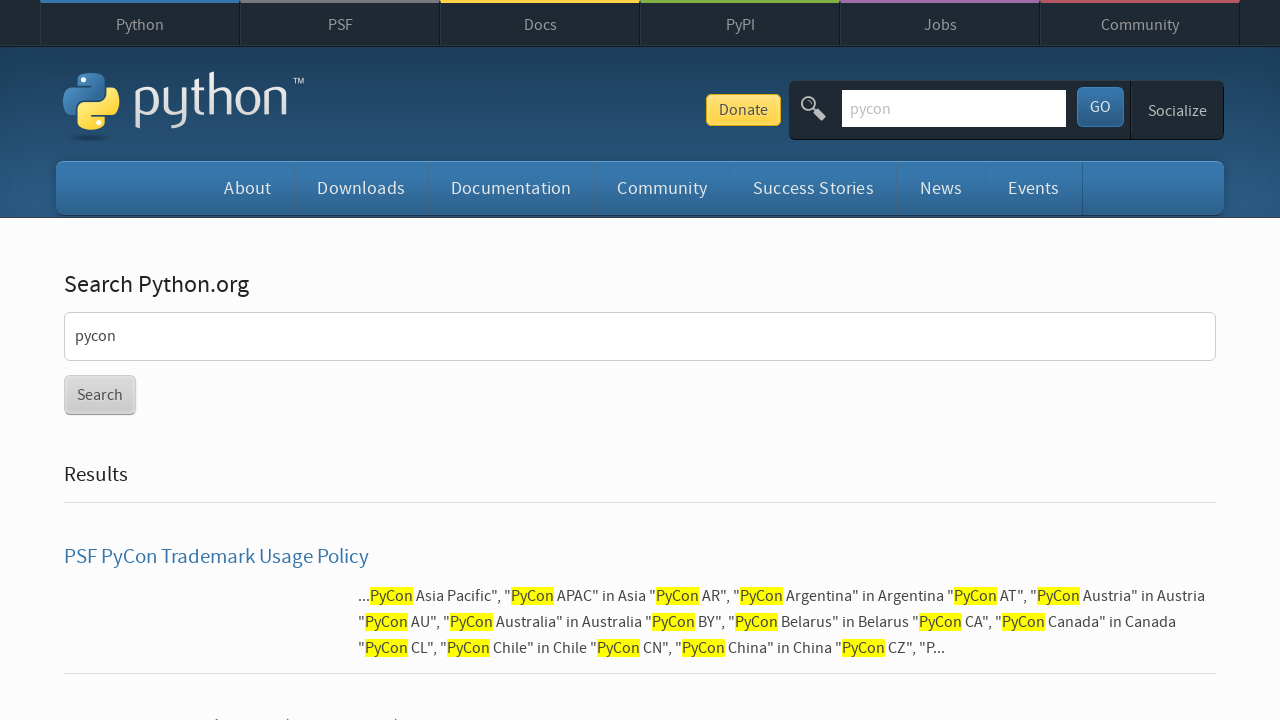

Verified search results were returned for 'pycon'
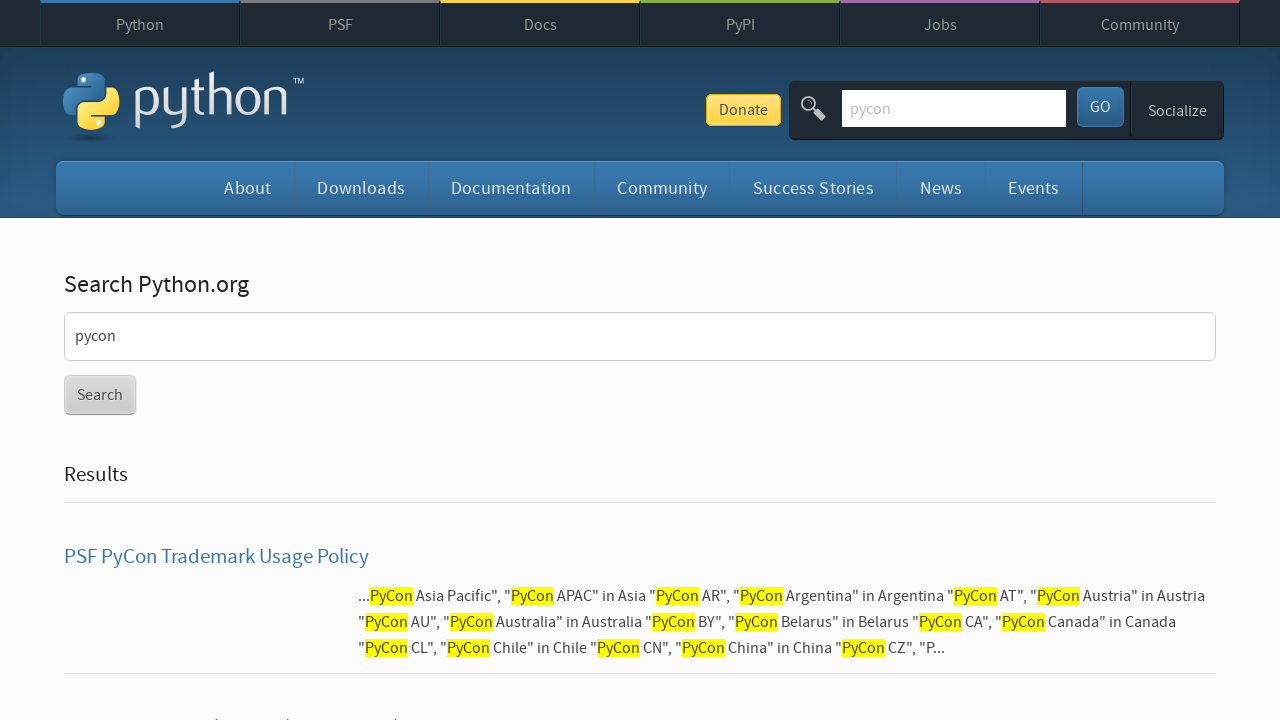

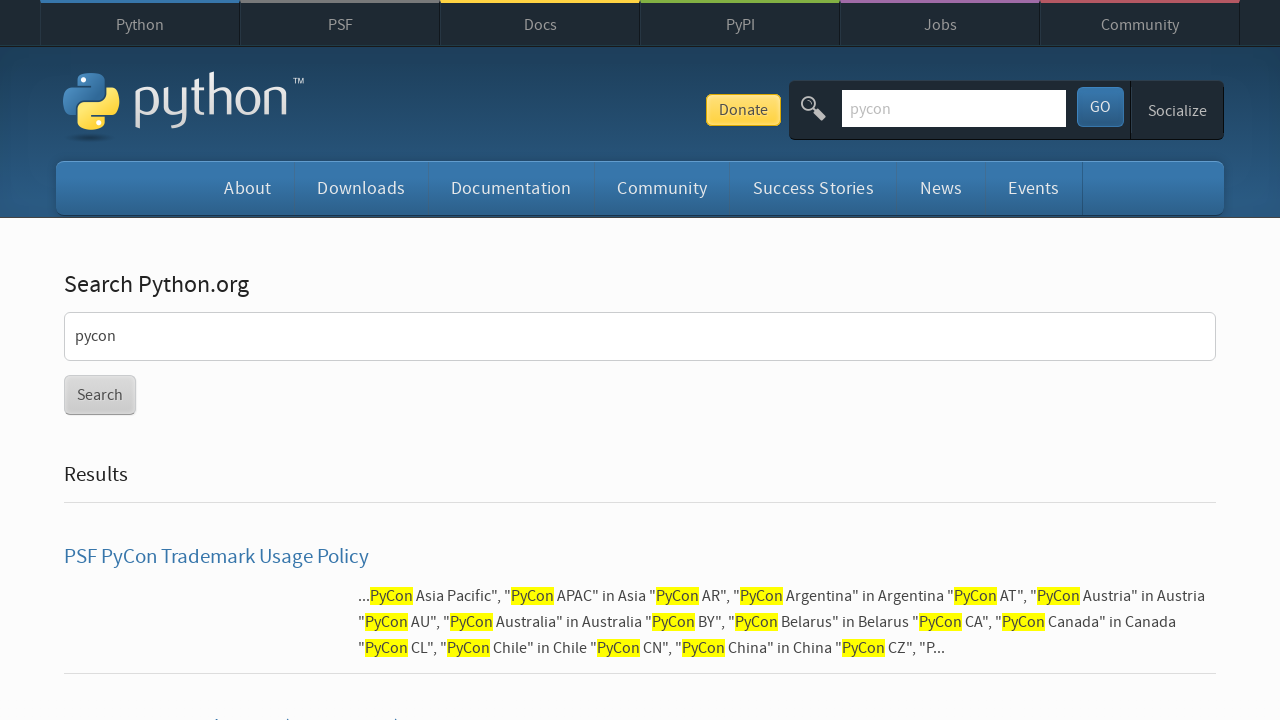